Tests the location input functionality on Swiggy's homepage by entering a location search term into the location field.

Starting URL: https://www.swiggy.com/

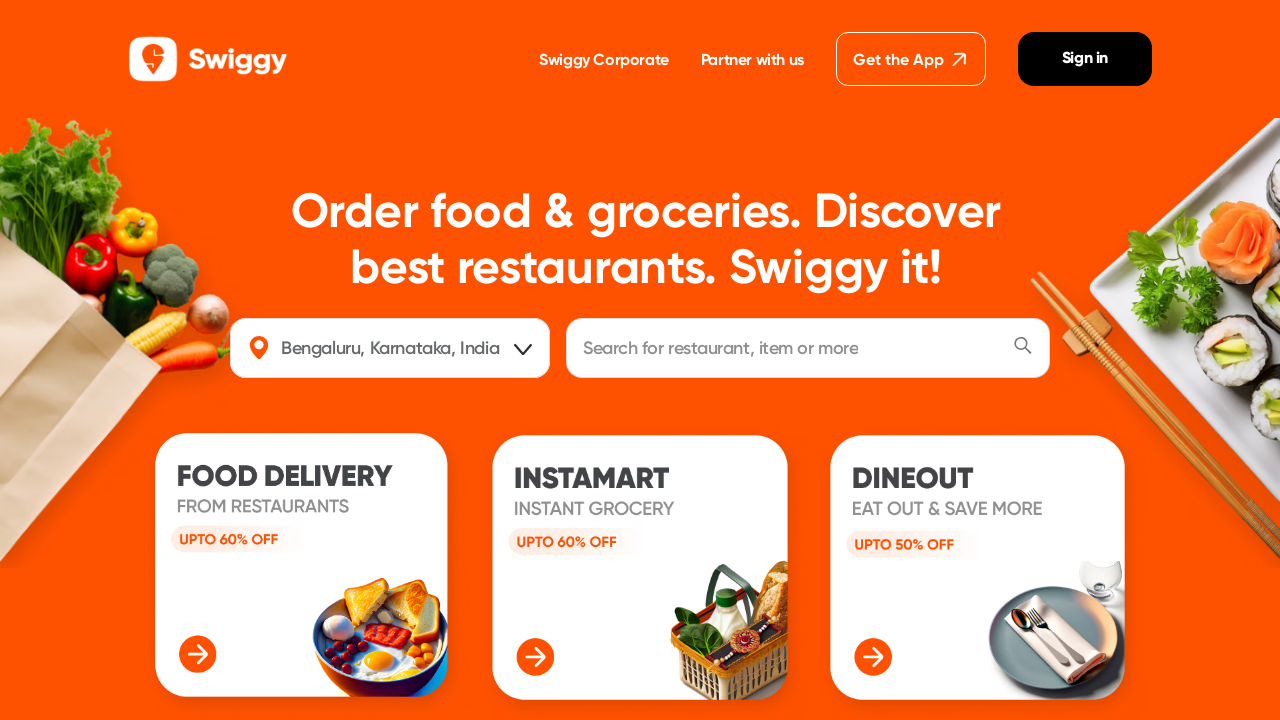

Filled location input field with 'OMR' on #location
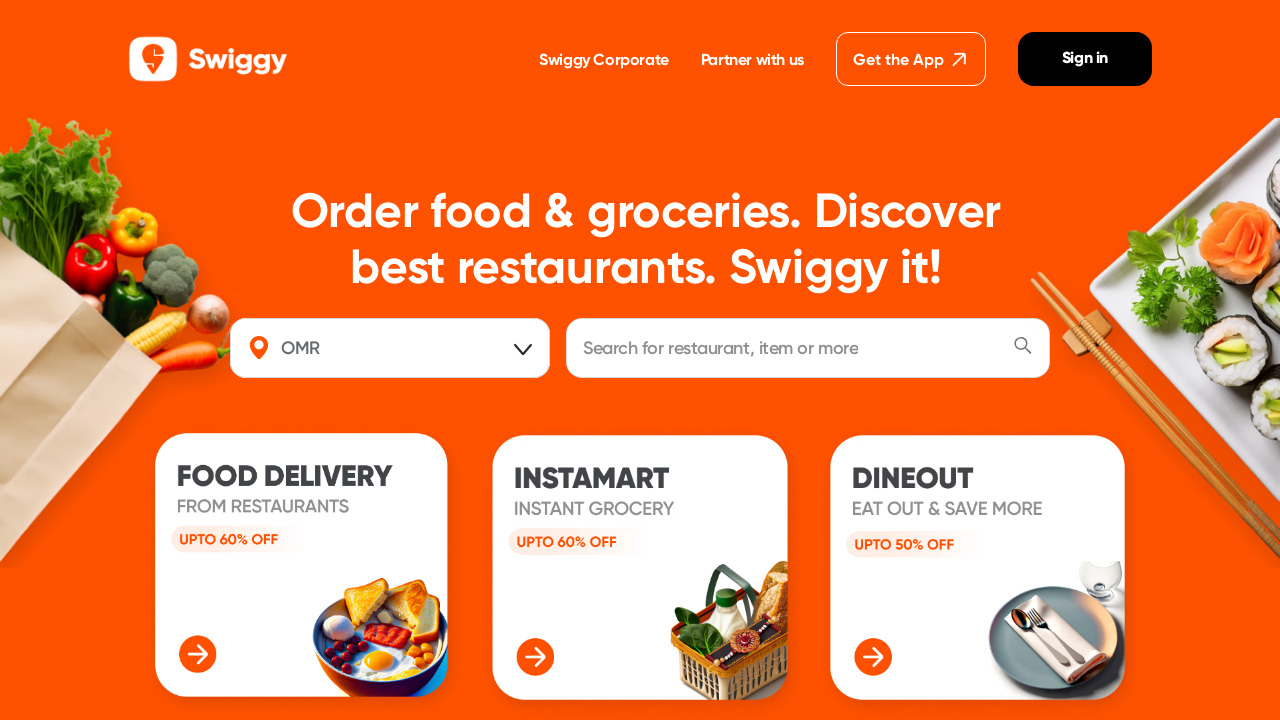

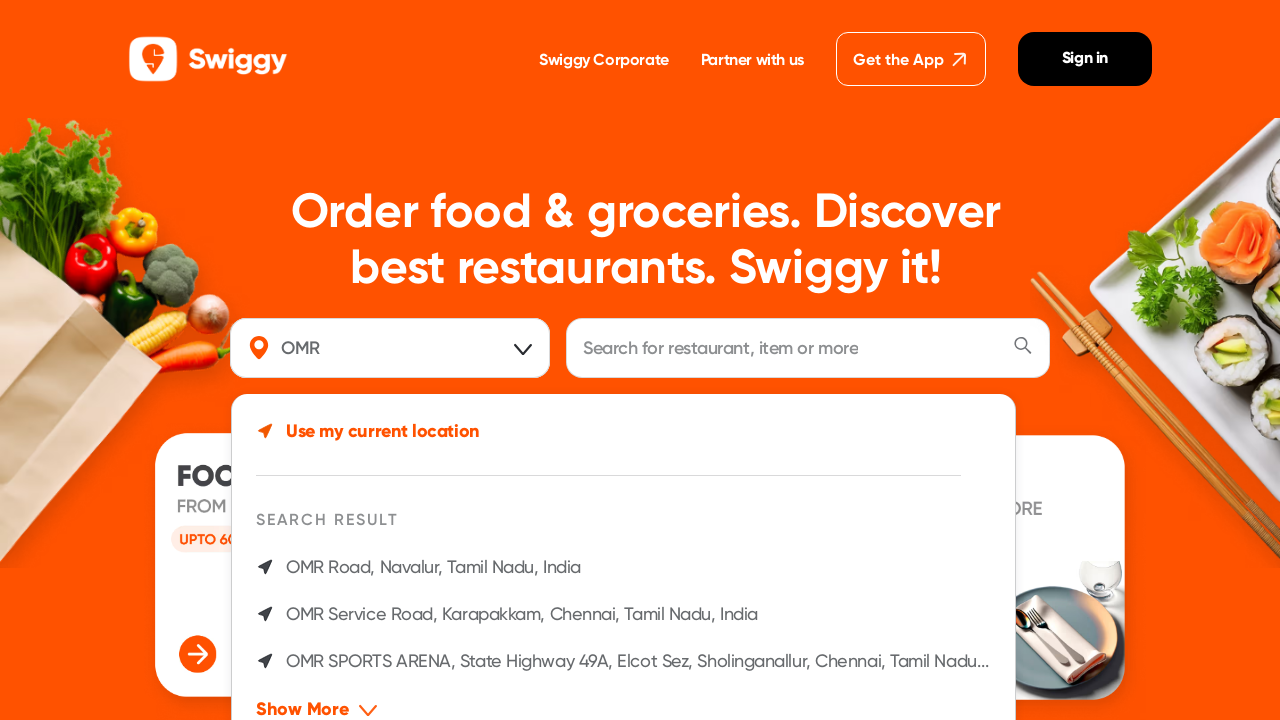